Tests Three.js WebGL animation example by navigating to the skinning morph demo, switching to the viewer iframe, and clicking the "Wave" animation button

Starting URL: https://threejs.org/examples/#webgl_animation_skinning_morph

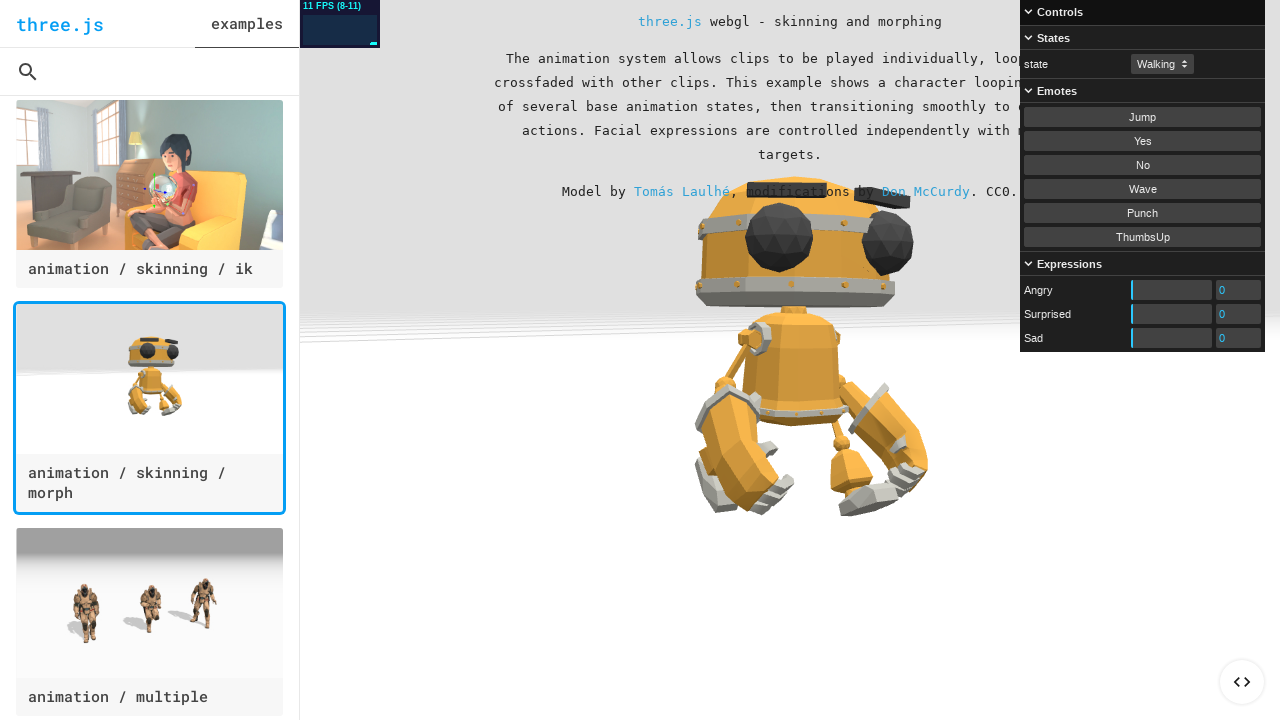

Located the viewer iframe
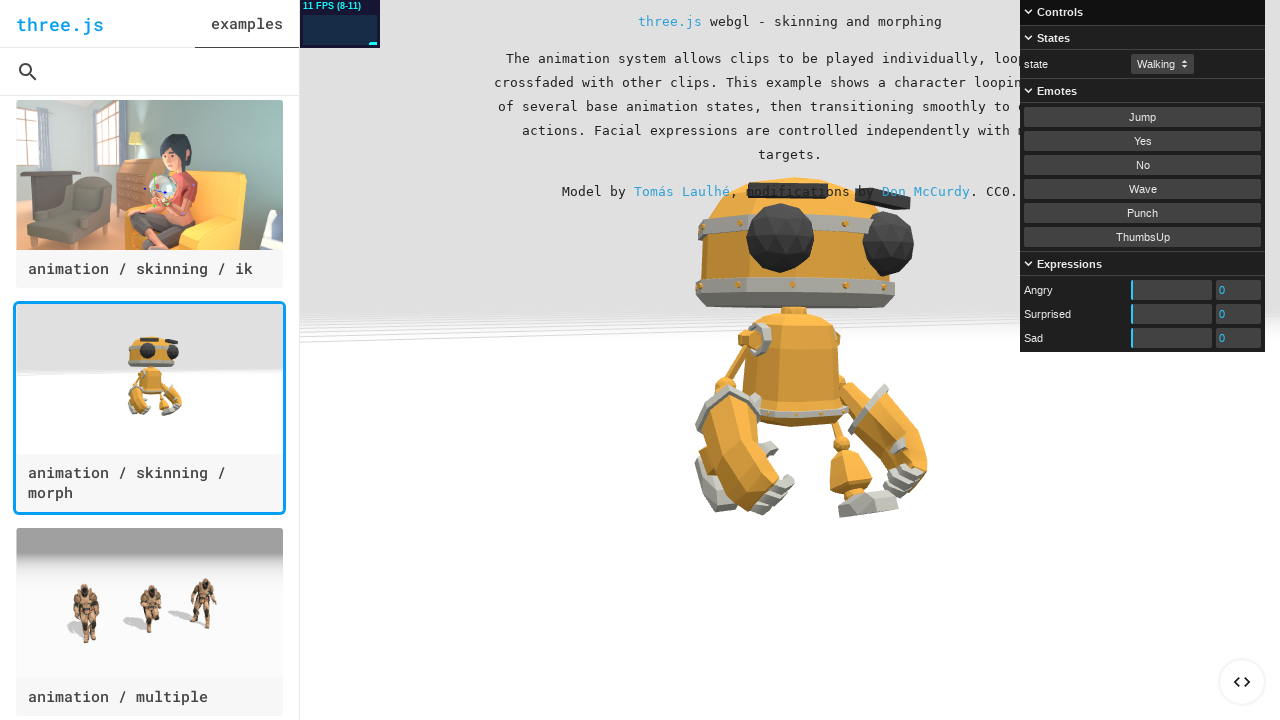

Waited 800ms for iframe content to load
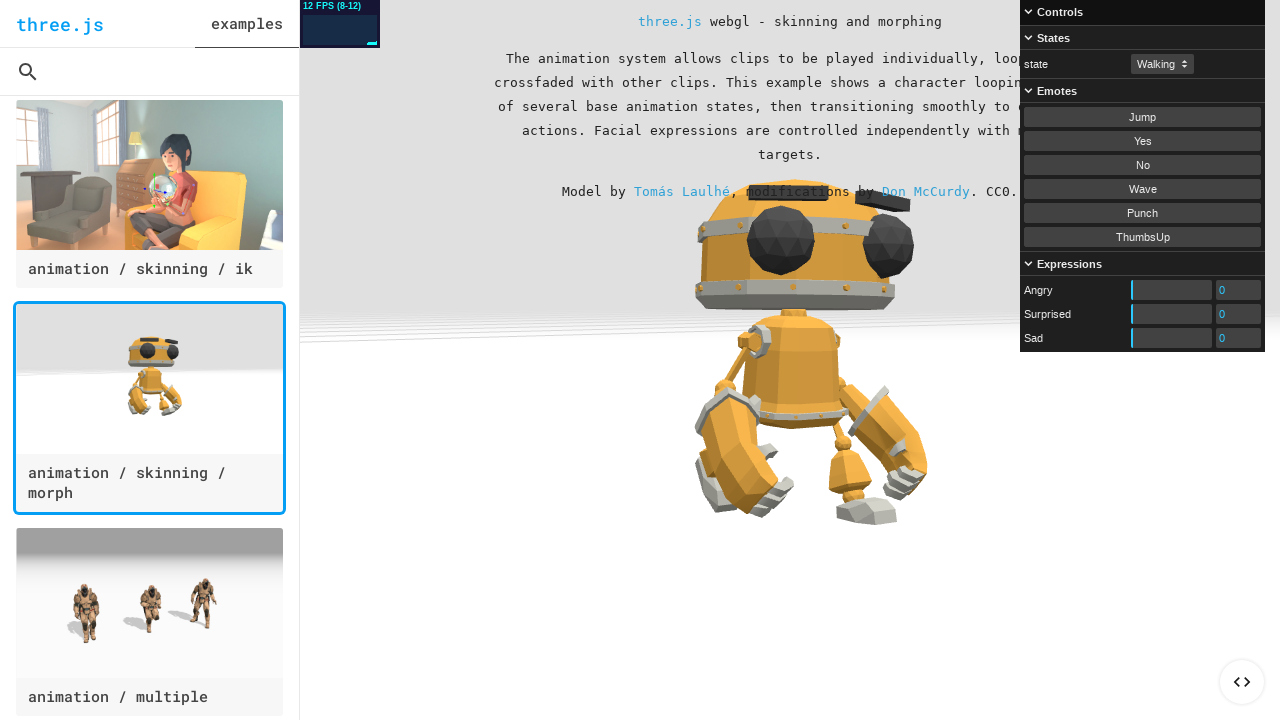

Clicked the 'Wave' animation button in the viewer iframe at (1142, 189) on iframe#viewer >> internal:control=enter-frame >> button:has-text('Wave')
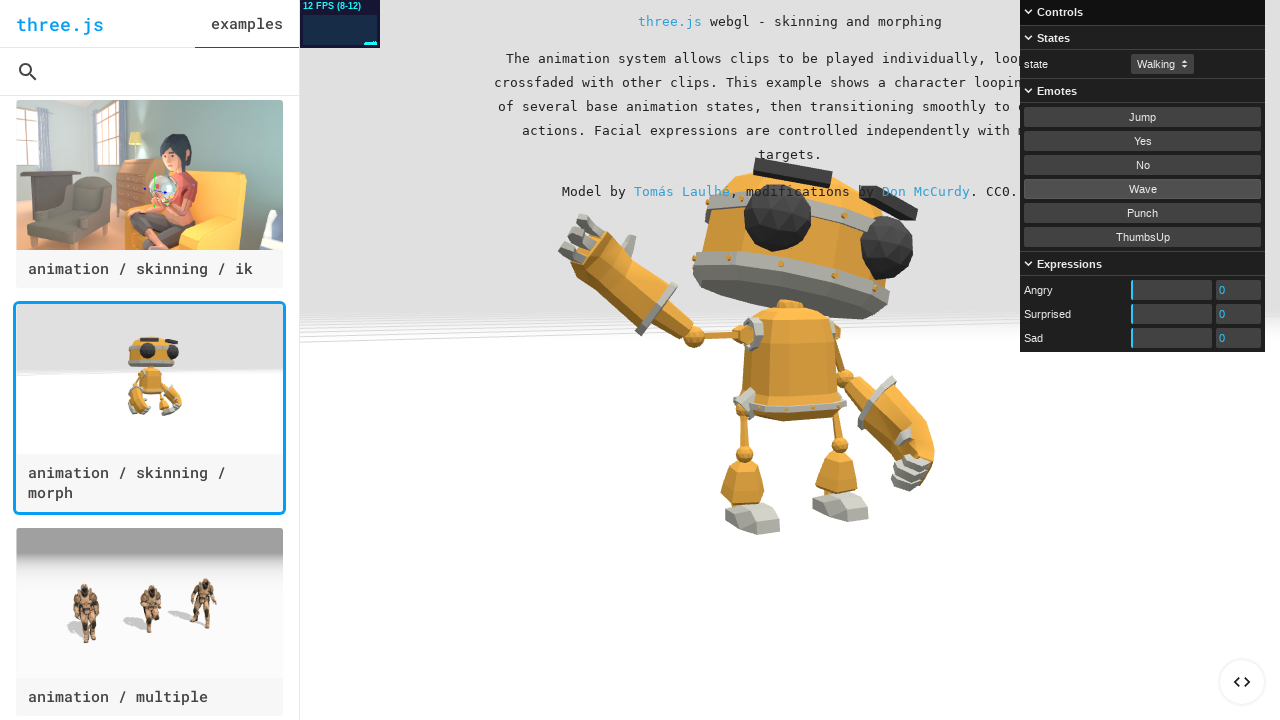

Waited 3000ms for animation to play
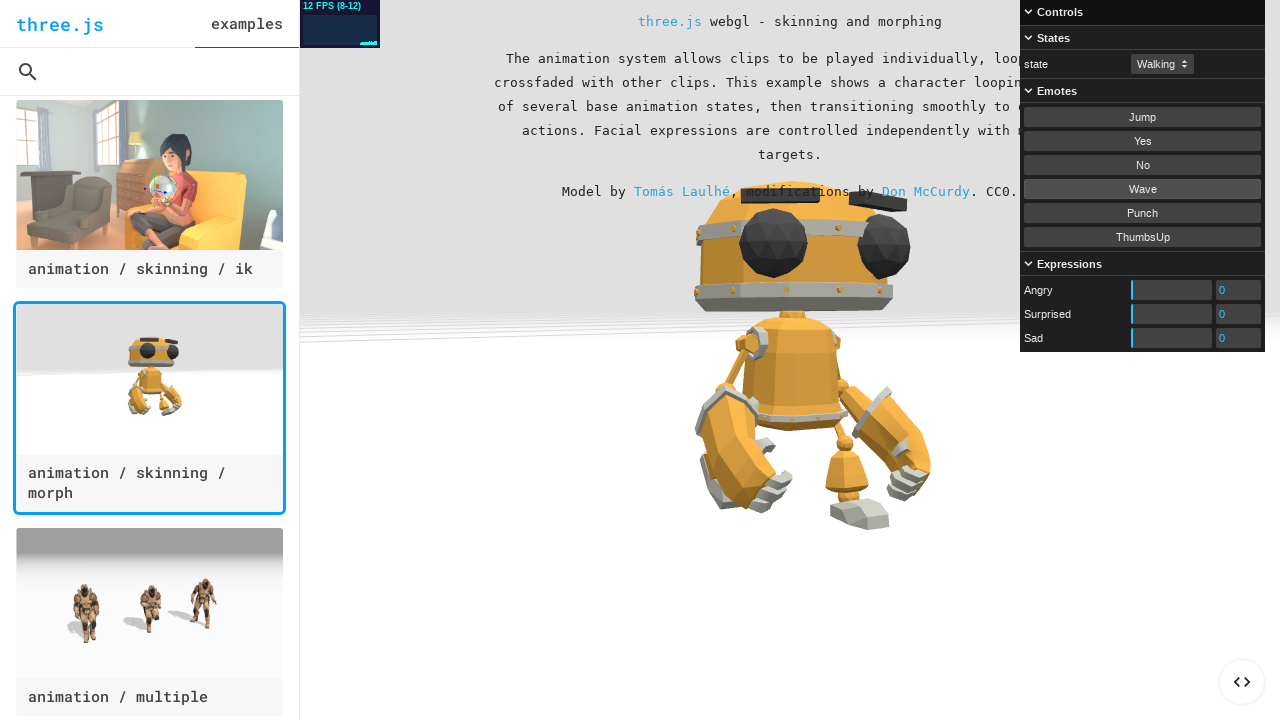

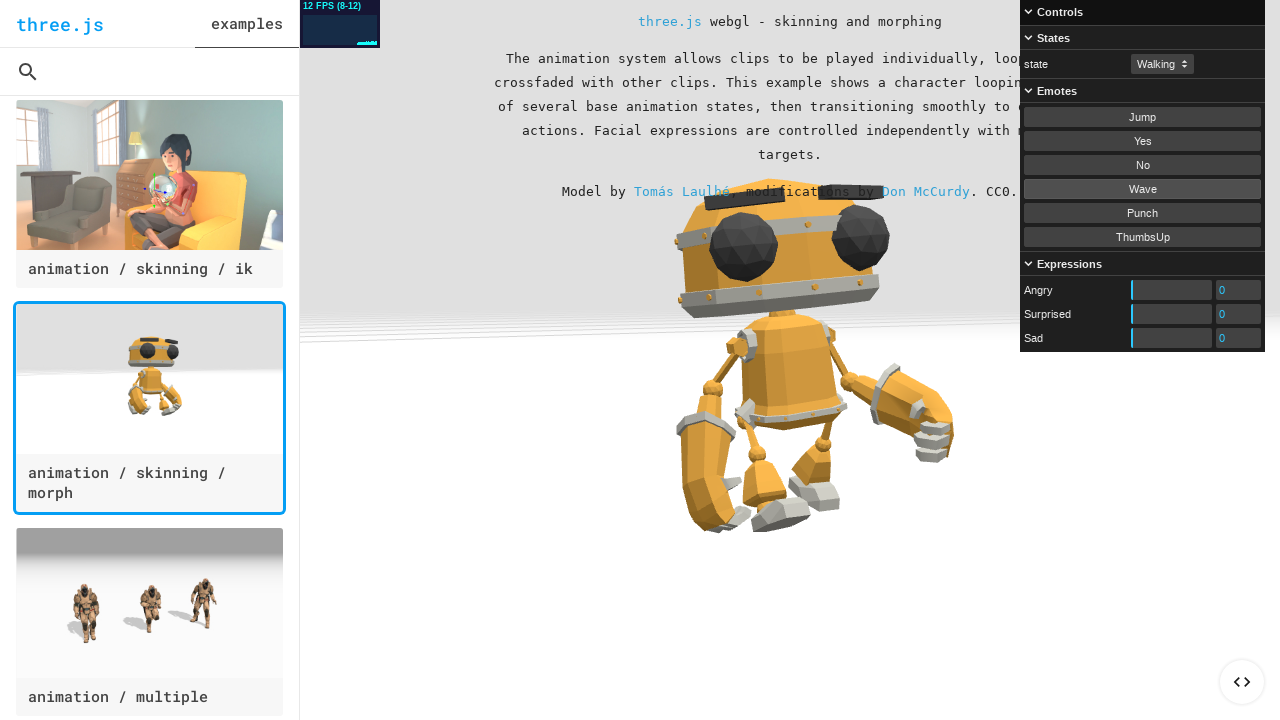